Tests page scrolling functionality by scrolling down to the "CYDEO" link at the bottom of the page using hover/scroll actions, then scrolling back up using Page Up key presses.

Starting URL: https://practice.cydeo.com/

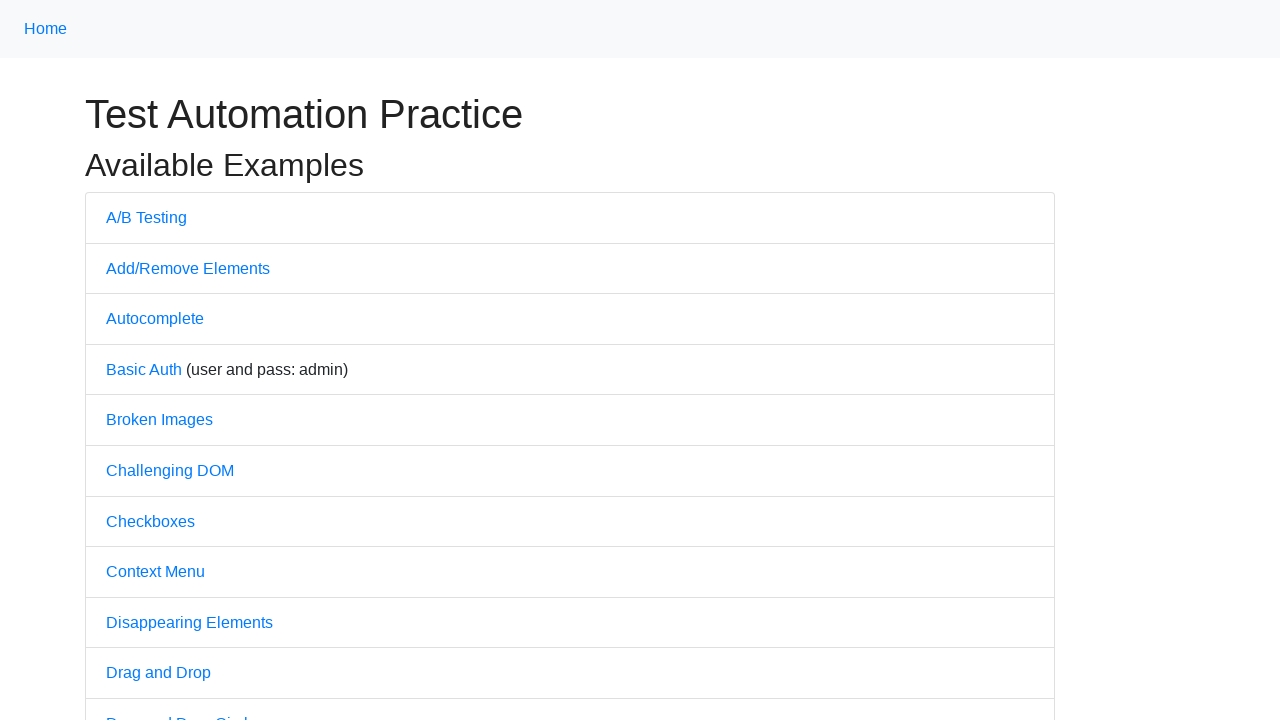

Located CYDEO link element
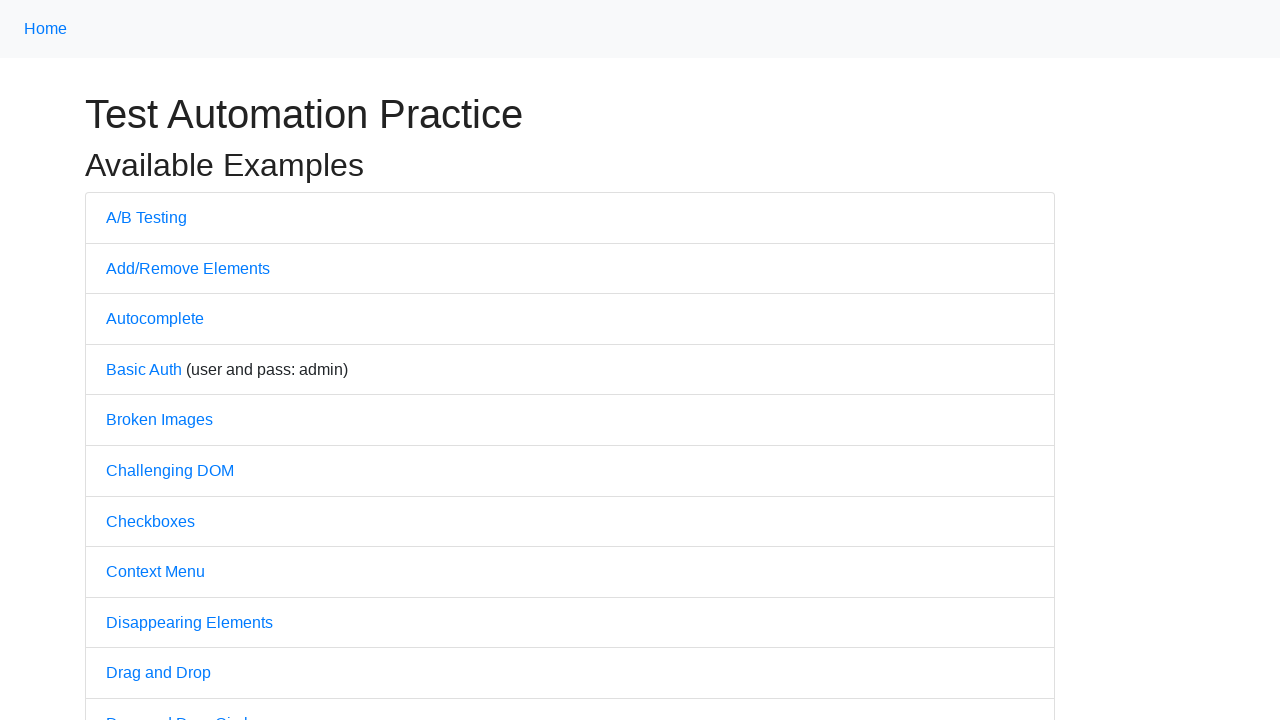

Scrolled down to CYDEO link at bottom of page
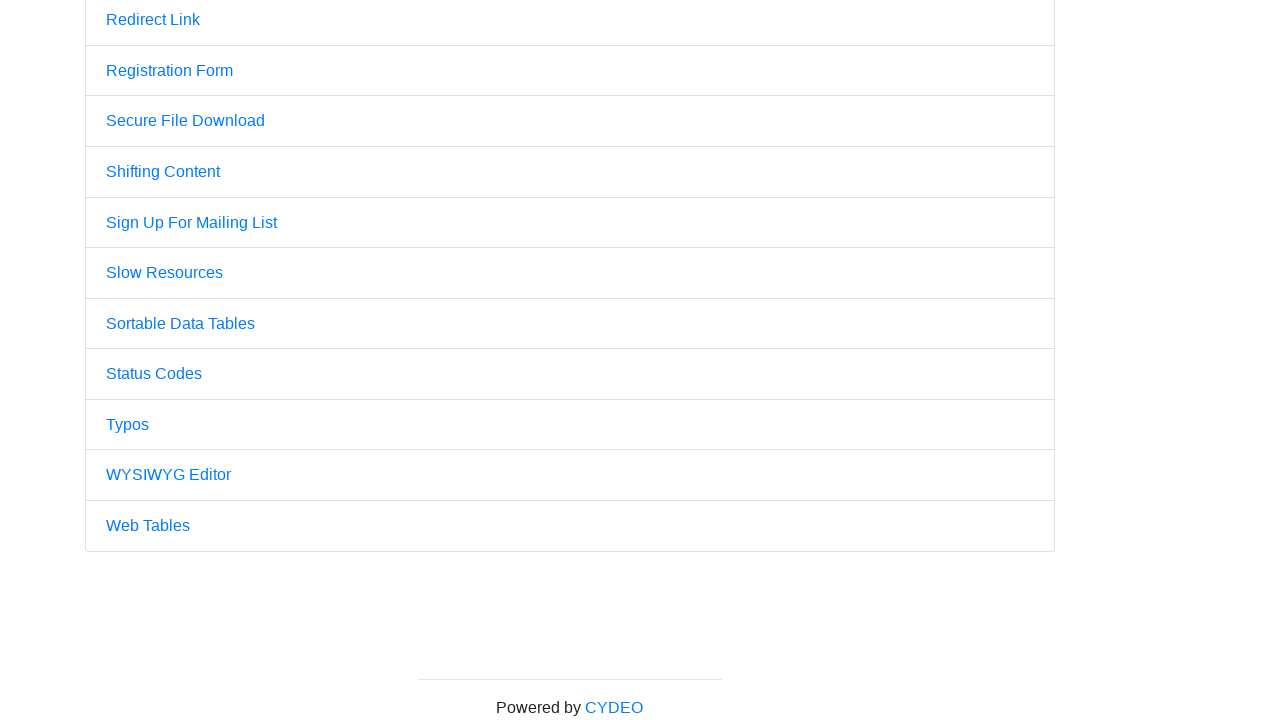

Waited 2 seconds to observe scroll position
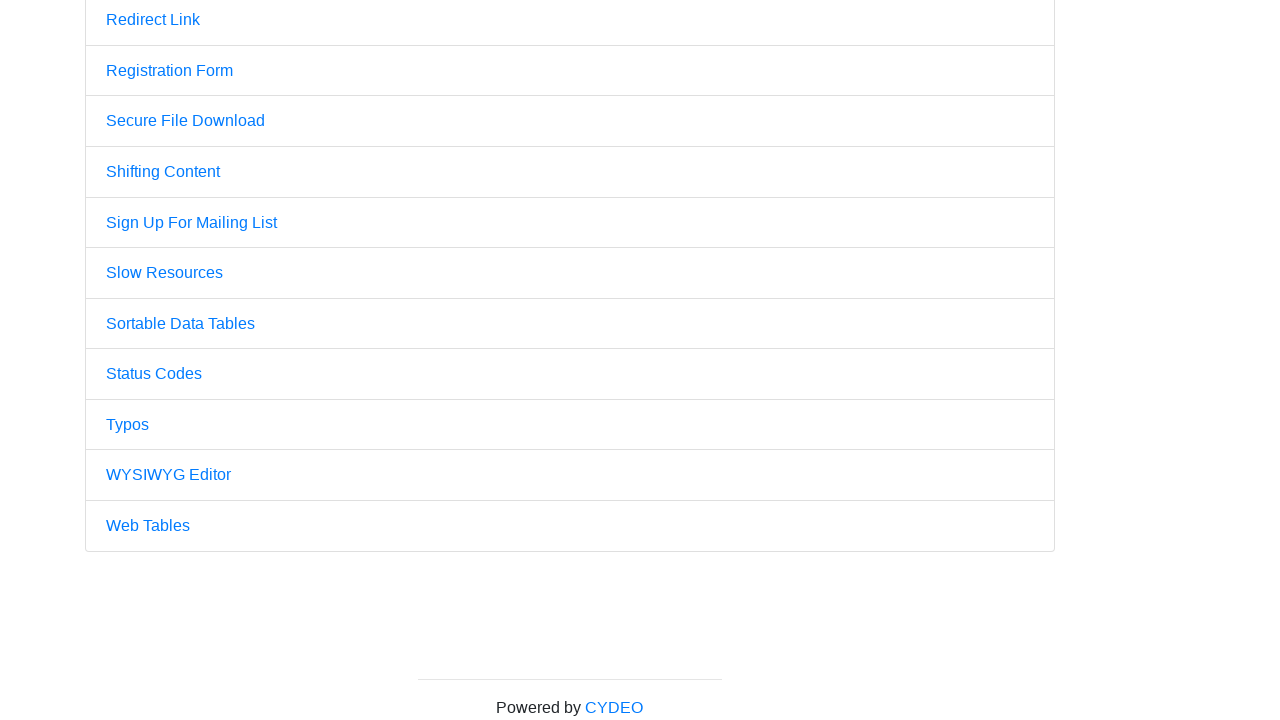

Pressed Page Up key (1 of 4)
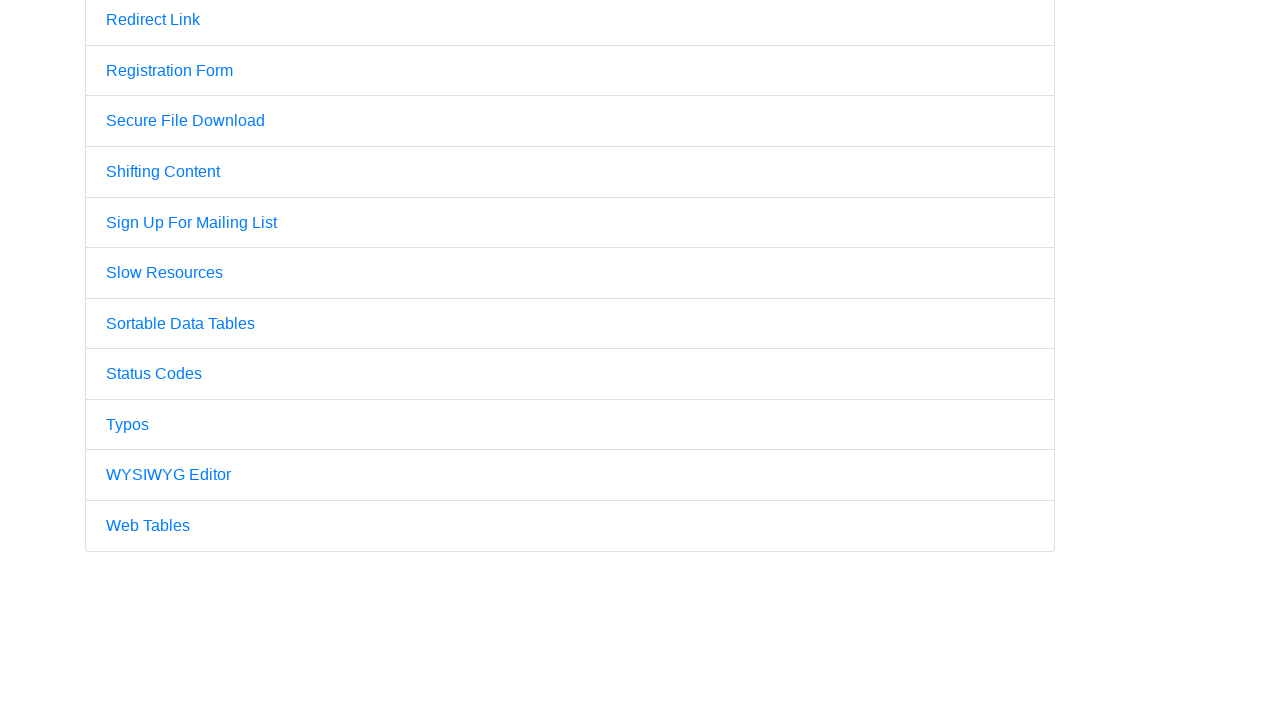

Pressed Page Up key (2 of 4)
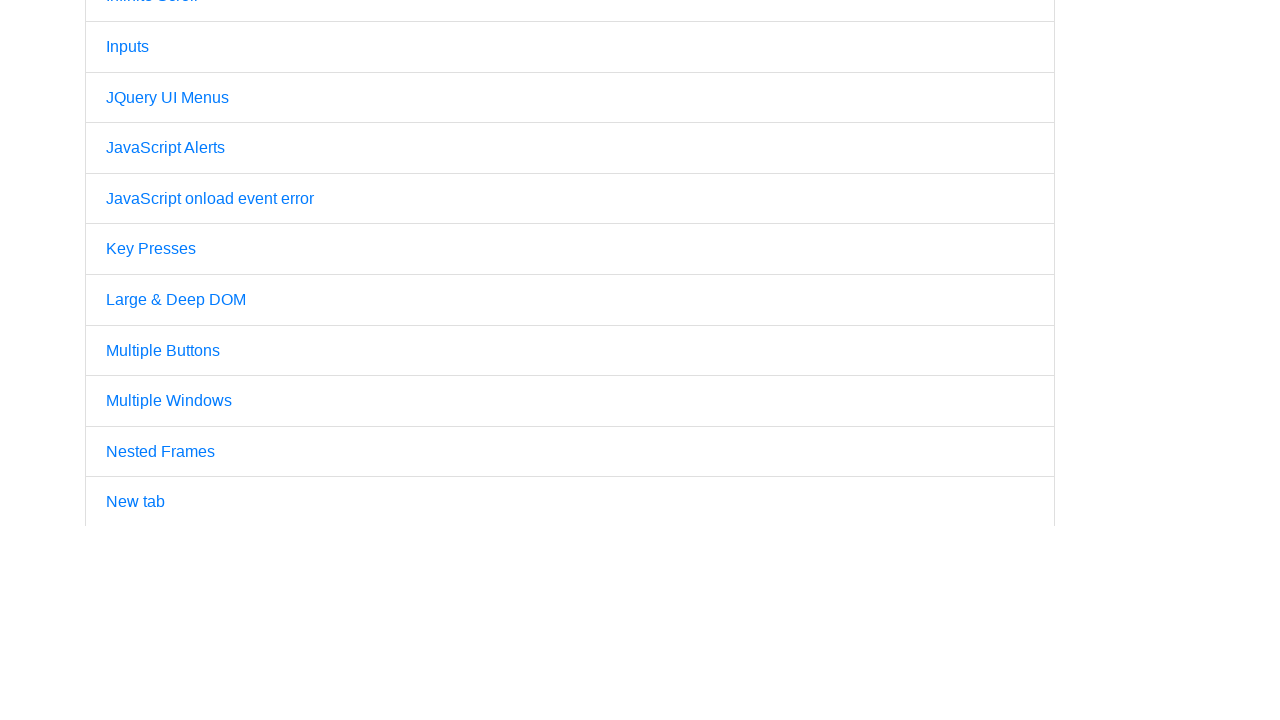

Pressed Page Up key (3 of 4)
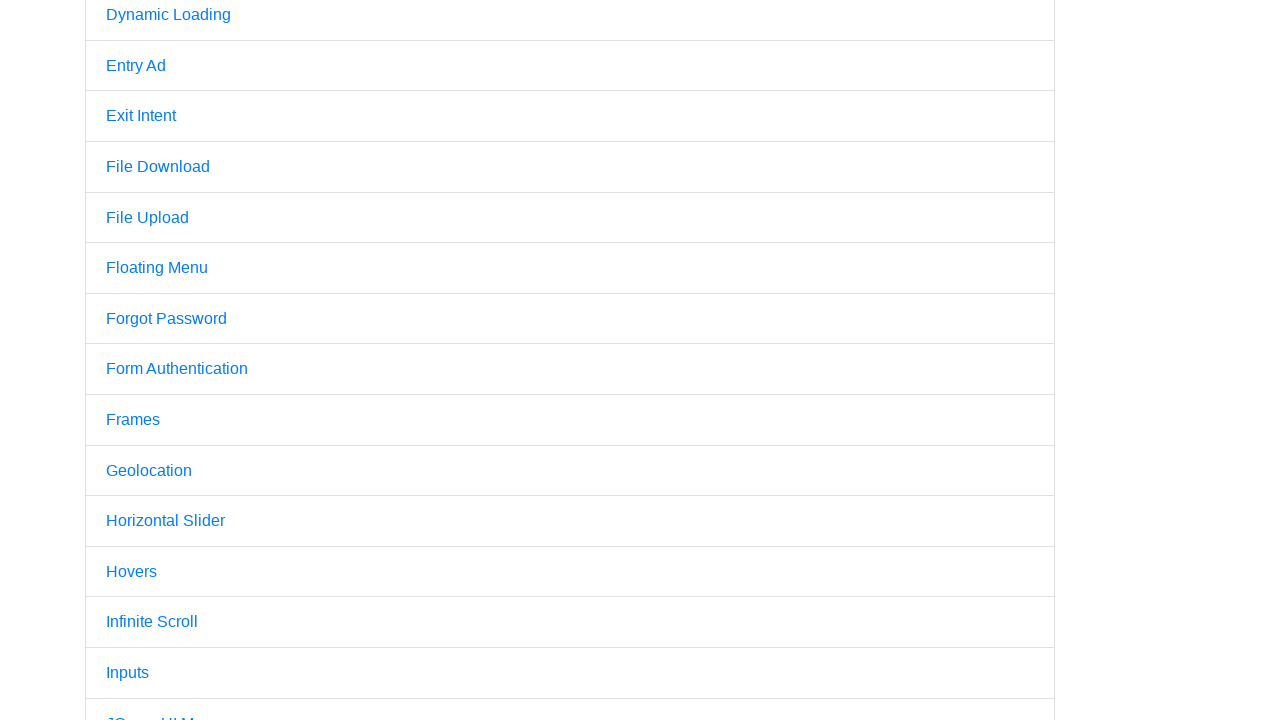

Pressed Page Up key (4 of 4) - scrolled back to top
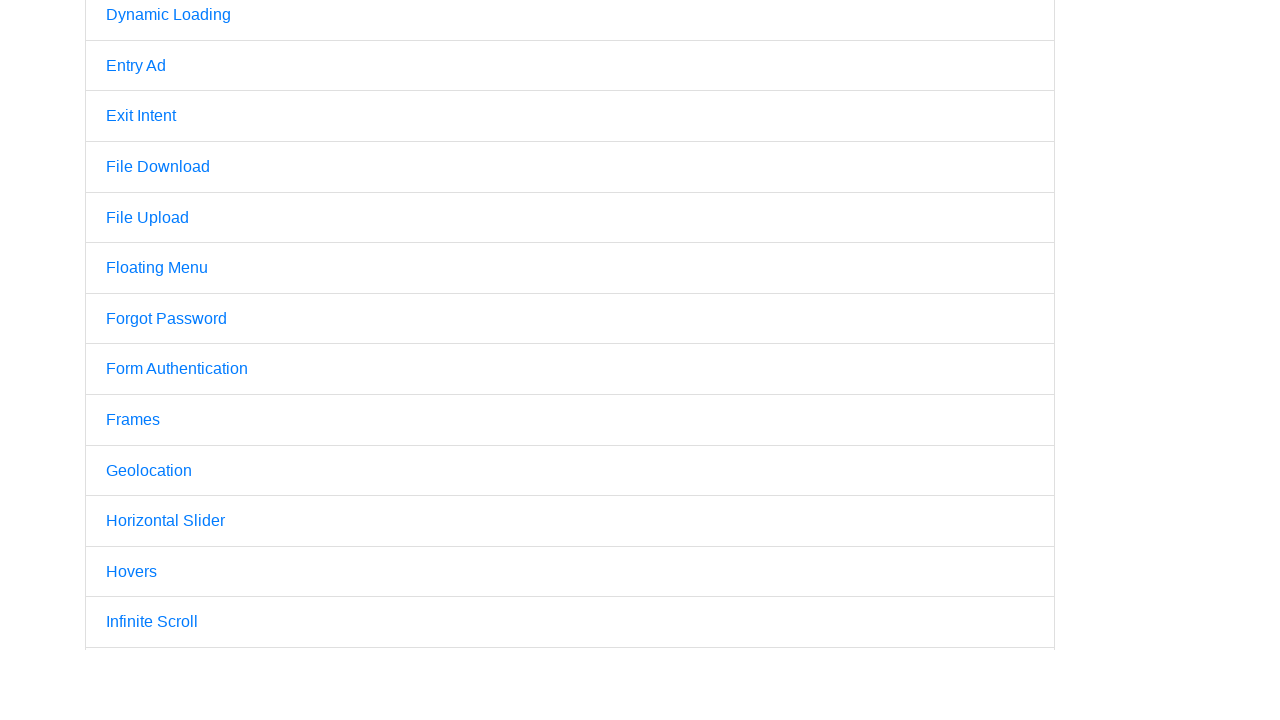

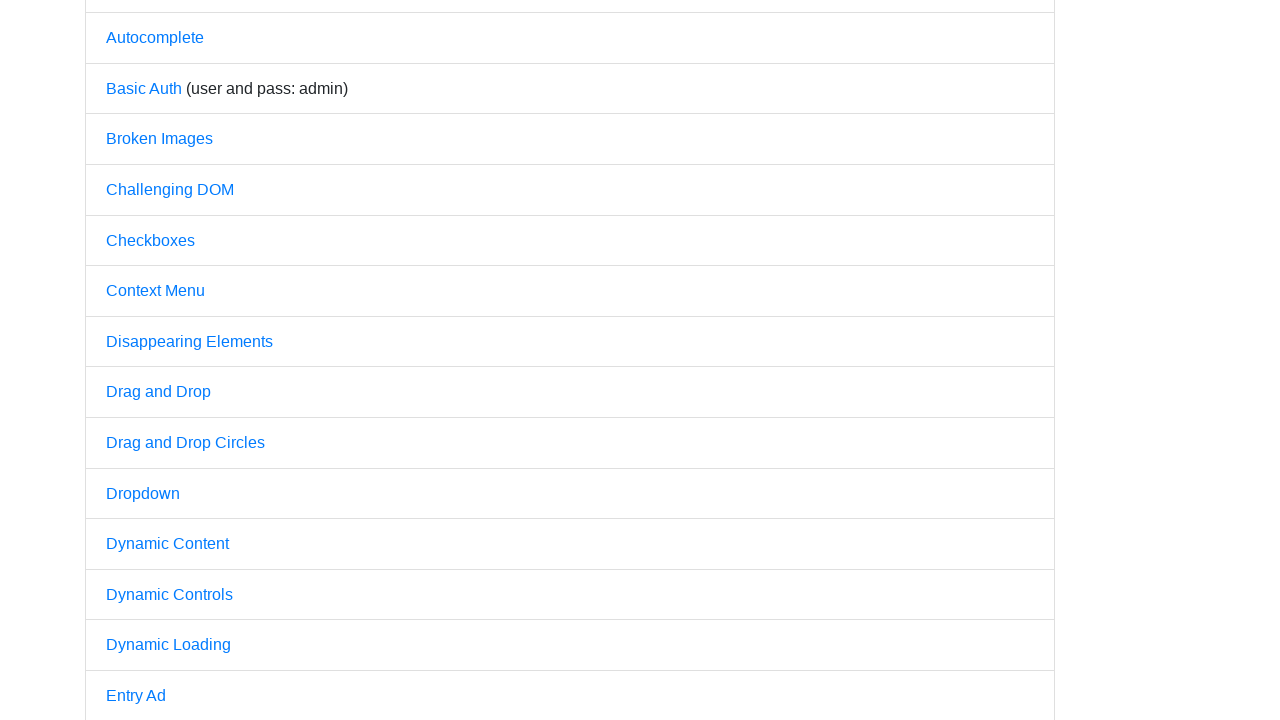